Navigates to The Internet demo site and clicks on the Checkboxes link to navigate to the checkboxes page.

Starting URL: https://the-internet.herokuapp.com/

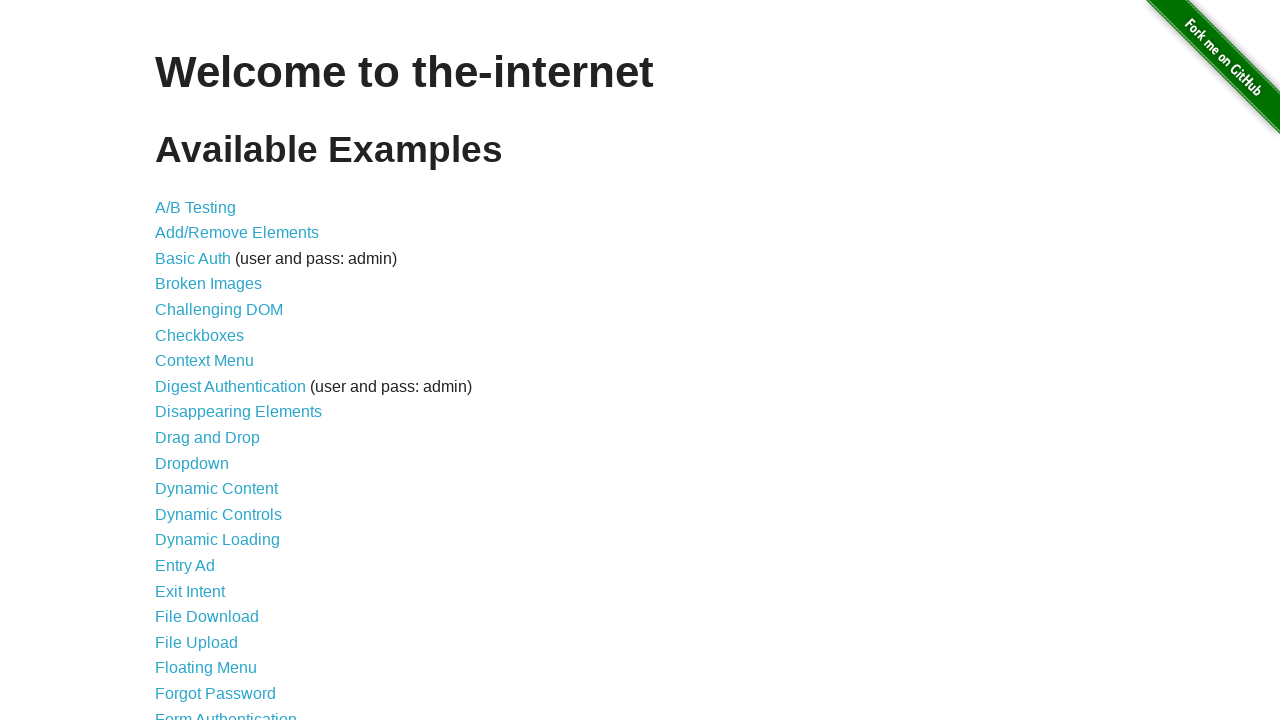

Navigated to The Internet demo site
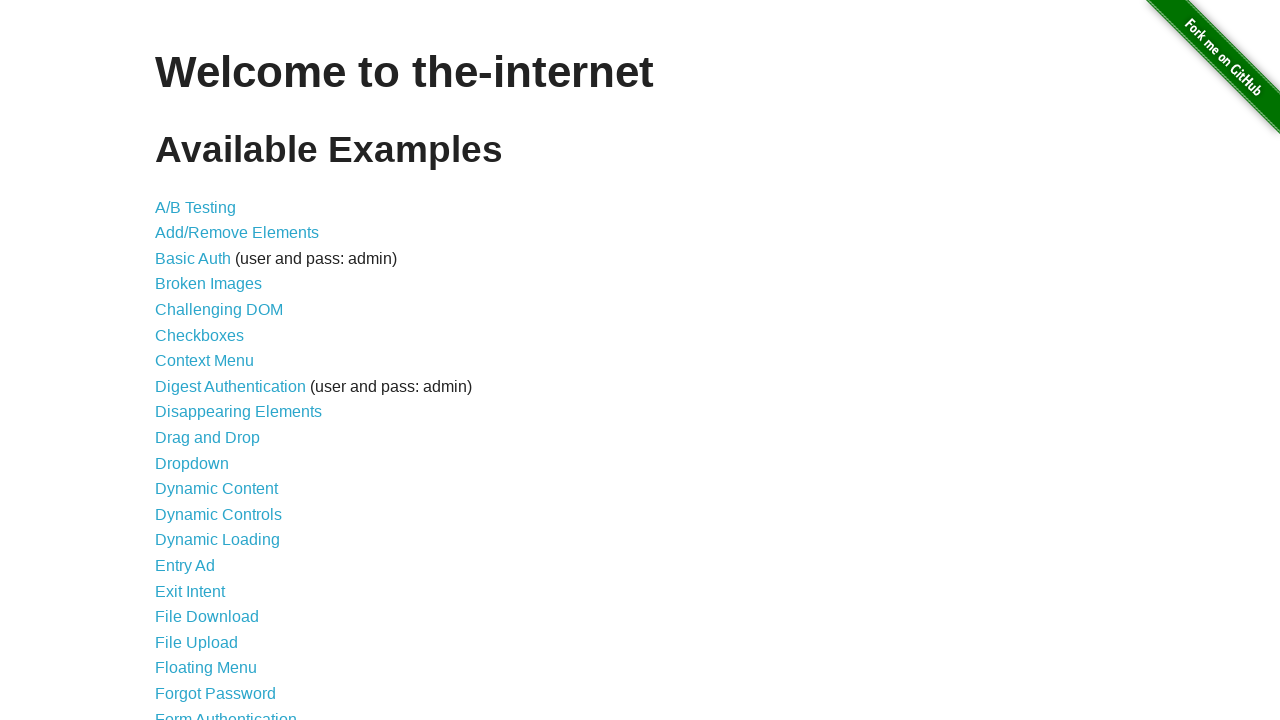

Clicked on the Checkboxes link at (200, 335) on a:text('Checkboxes')
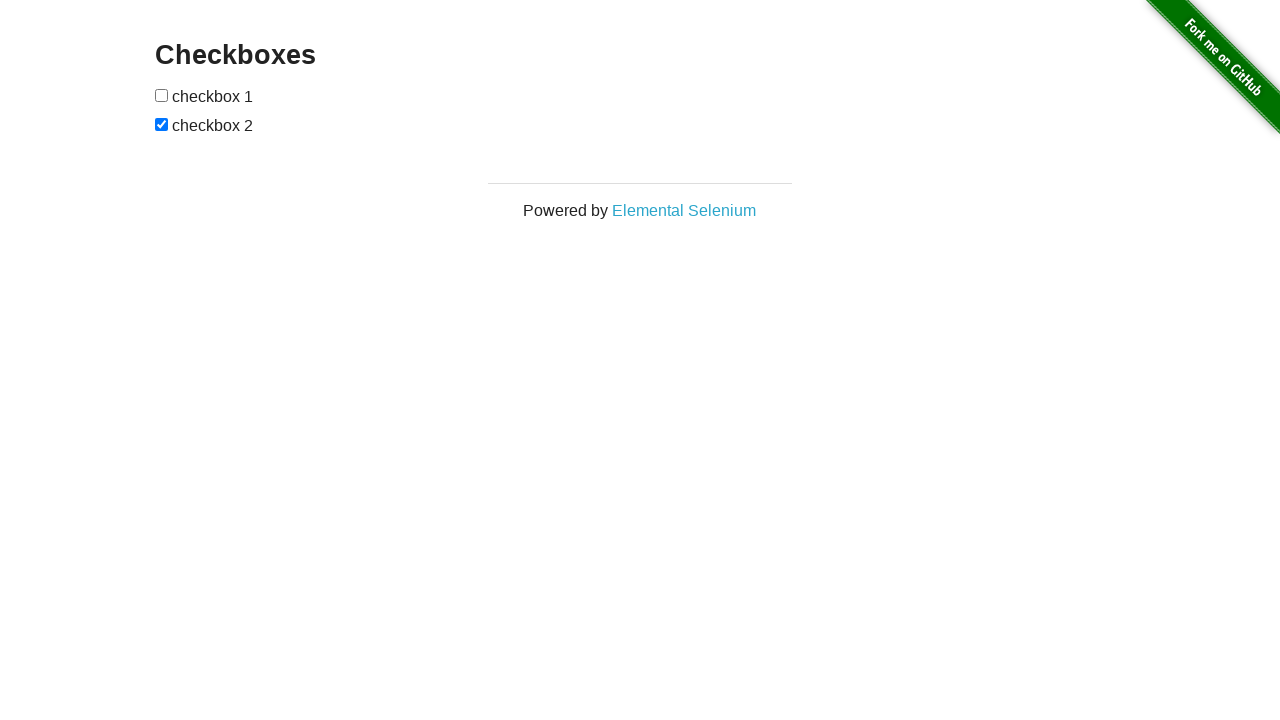

Checkboxes page loaded successfully
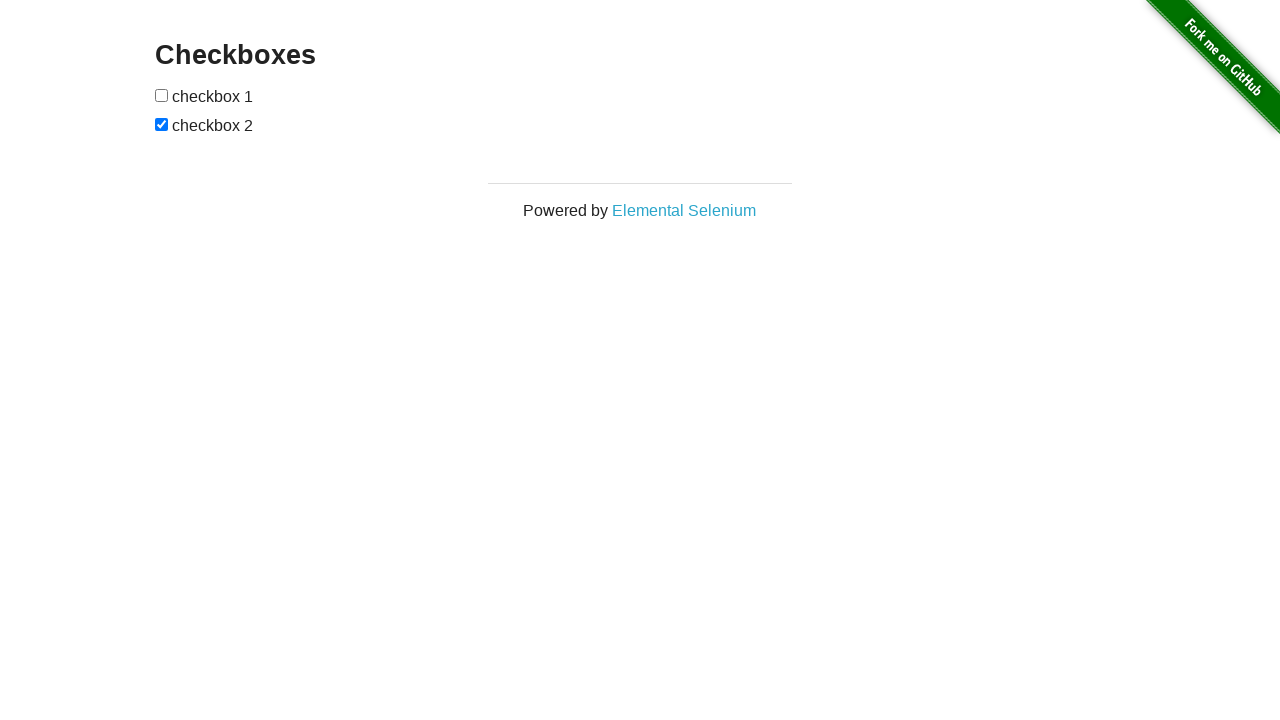

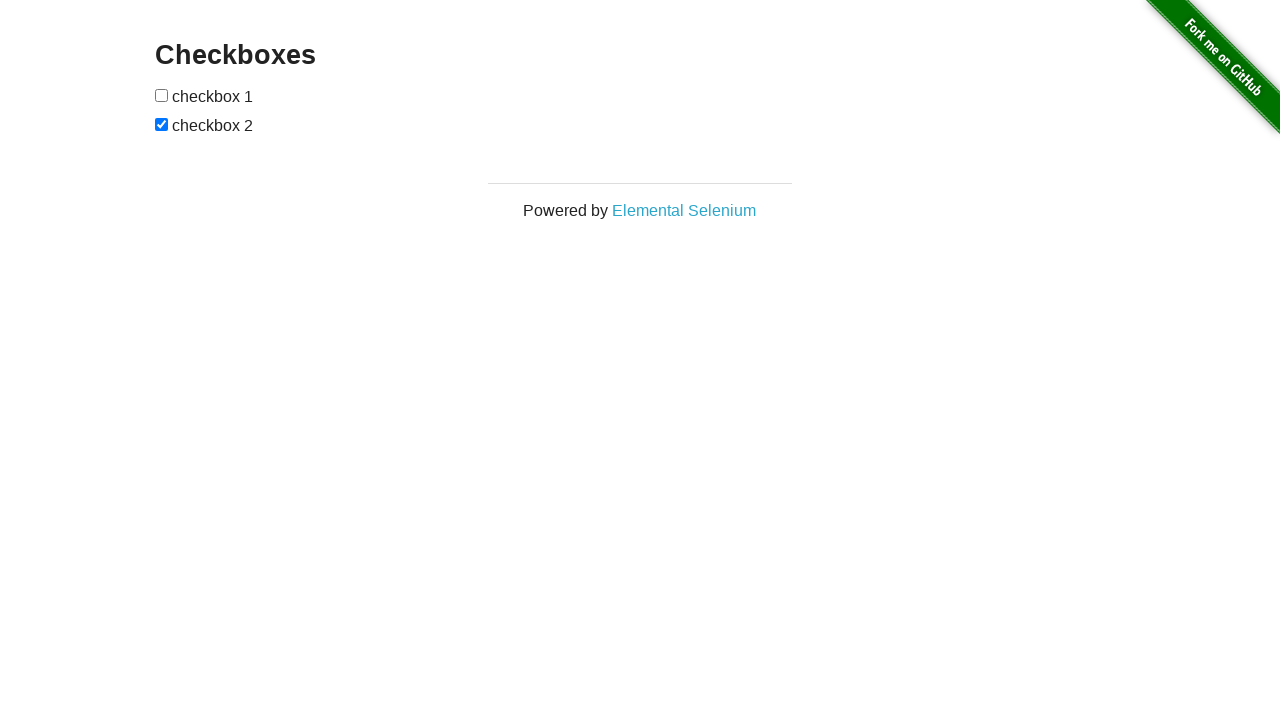